Tests multi-select form functionality by selecting options for place, transportation, and time, then submitting and verifying the result text.

Starting URL: https://www.qa-practice.com/elements/select/mult_select

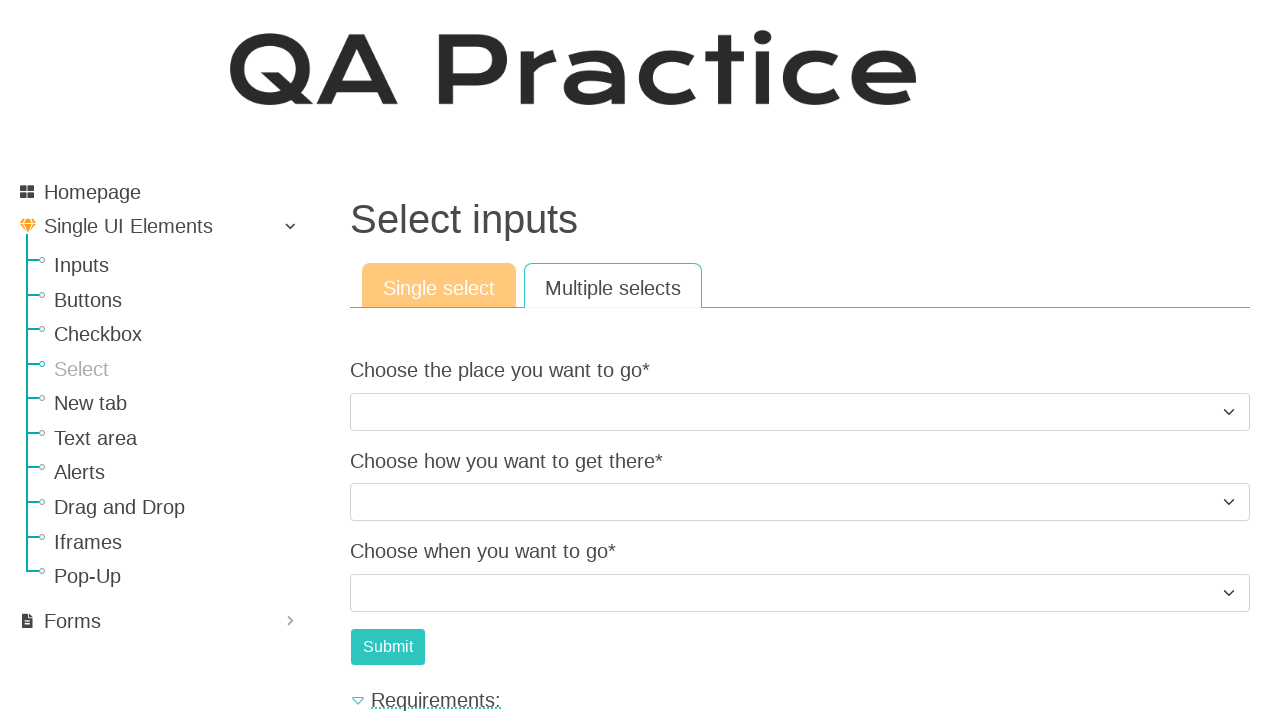

Selected 'Sea' from place dropdown on [id="id_choose_the_place_you_want_to_go"]
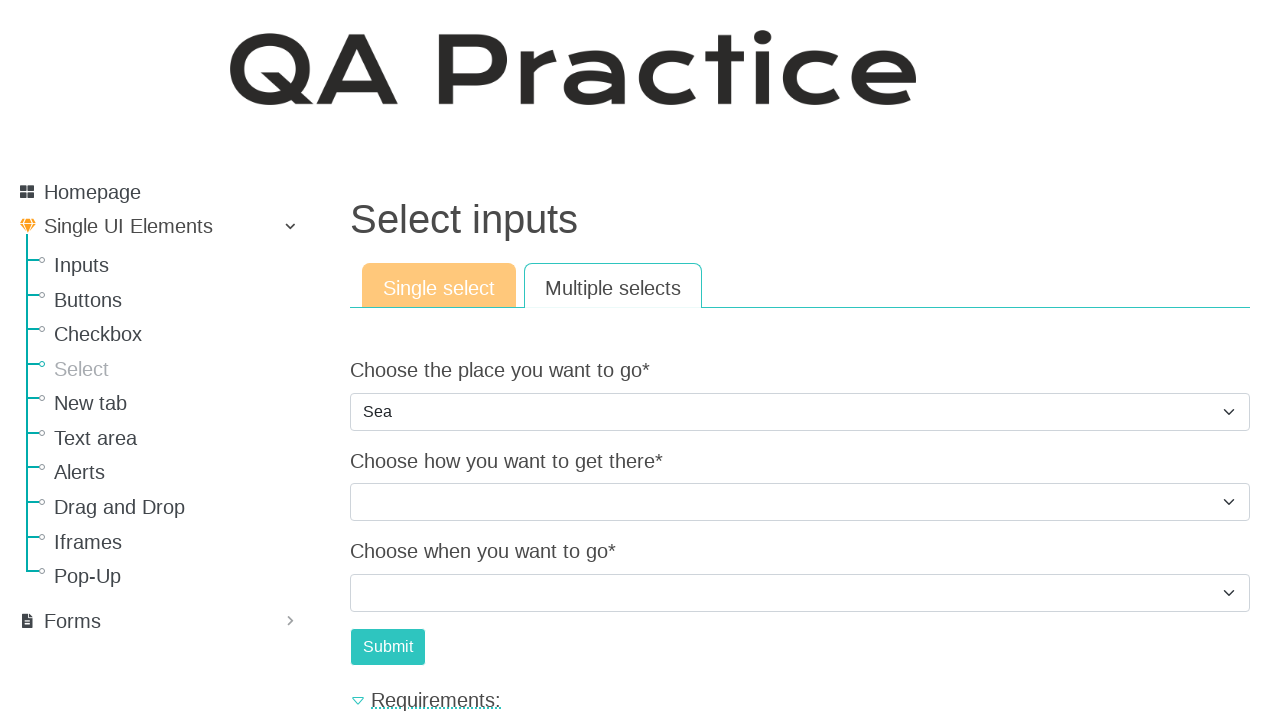

Selected 'Train' from transportation dropdown on [id="id_choose_how_you_want_to_get_there"]
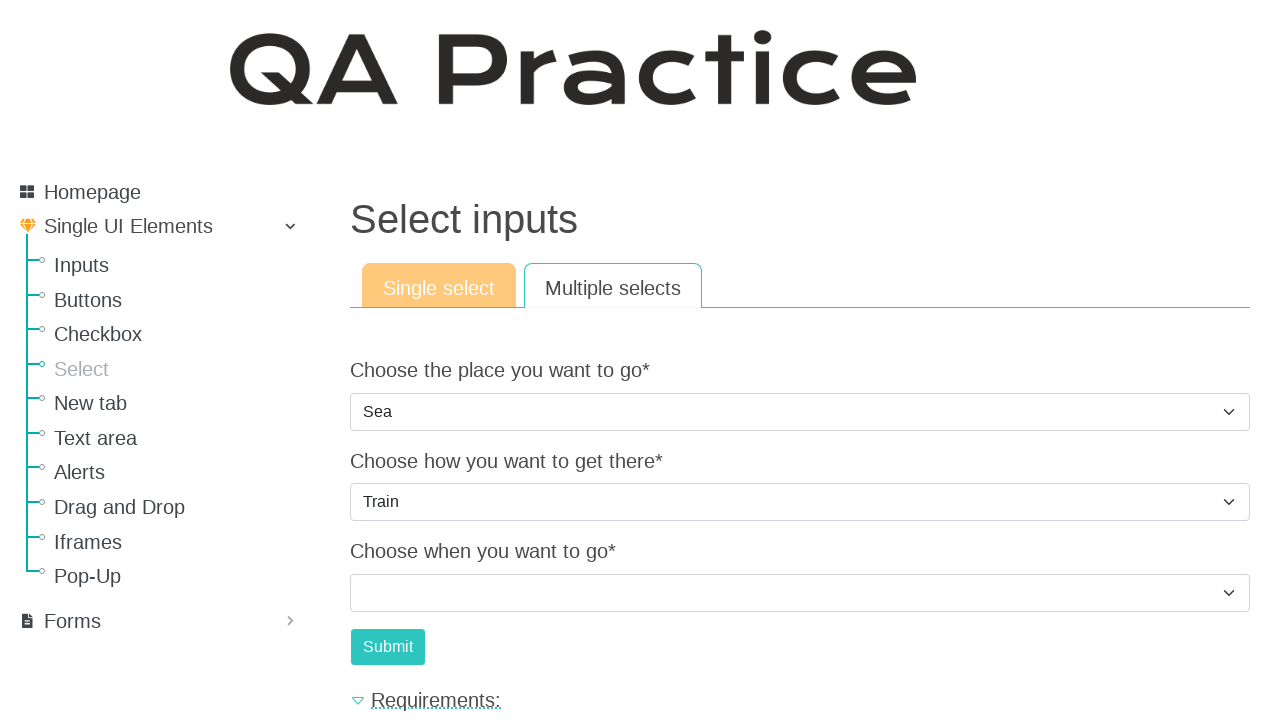

Selected 'Next week' from time dropdown on [id="id_choose_when_you_want_to_go"]
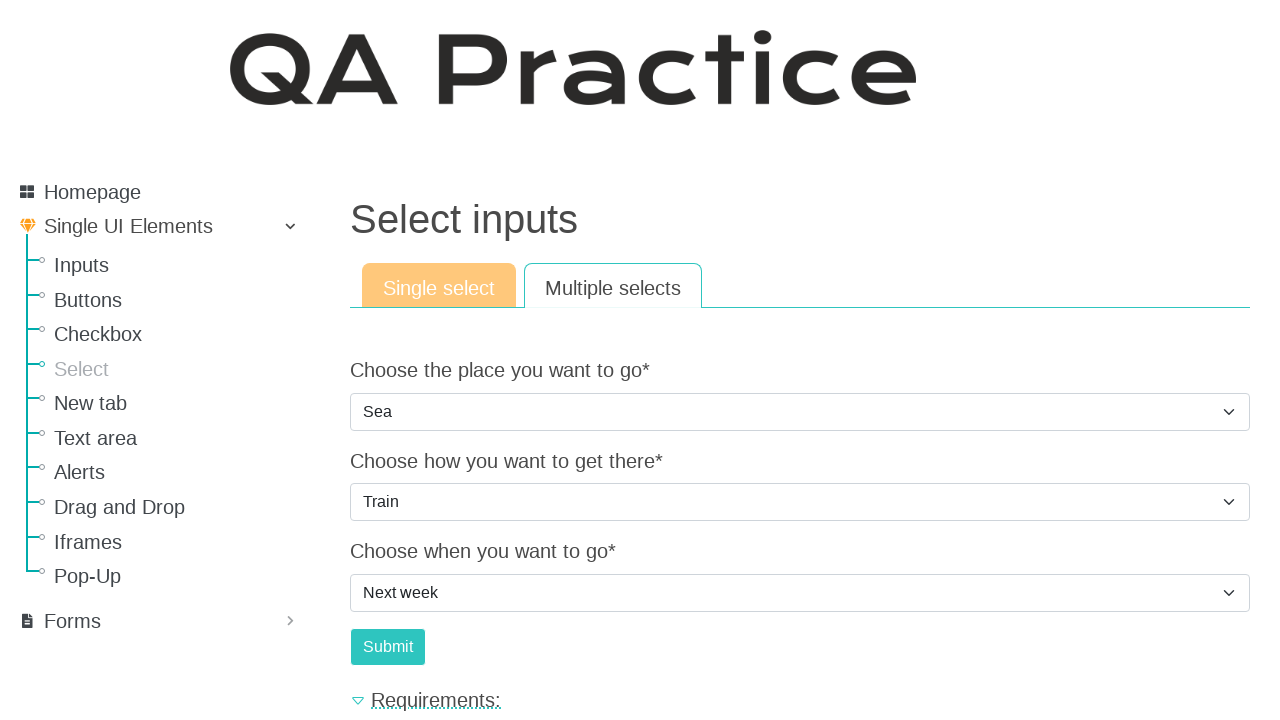

Clicked submit button to submit multi-select form at (388, 647) on [id="submit-id-submit"]
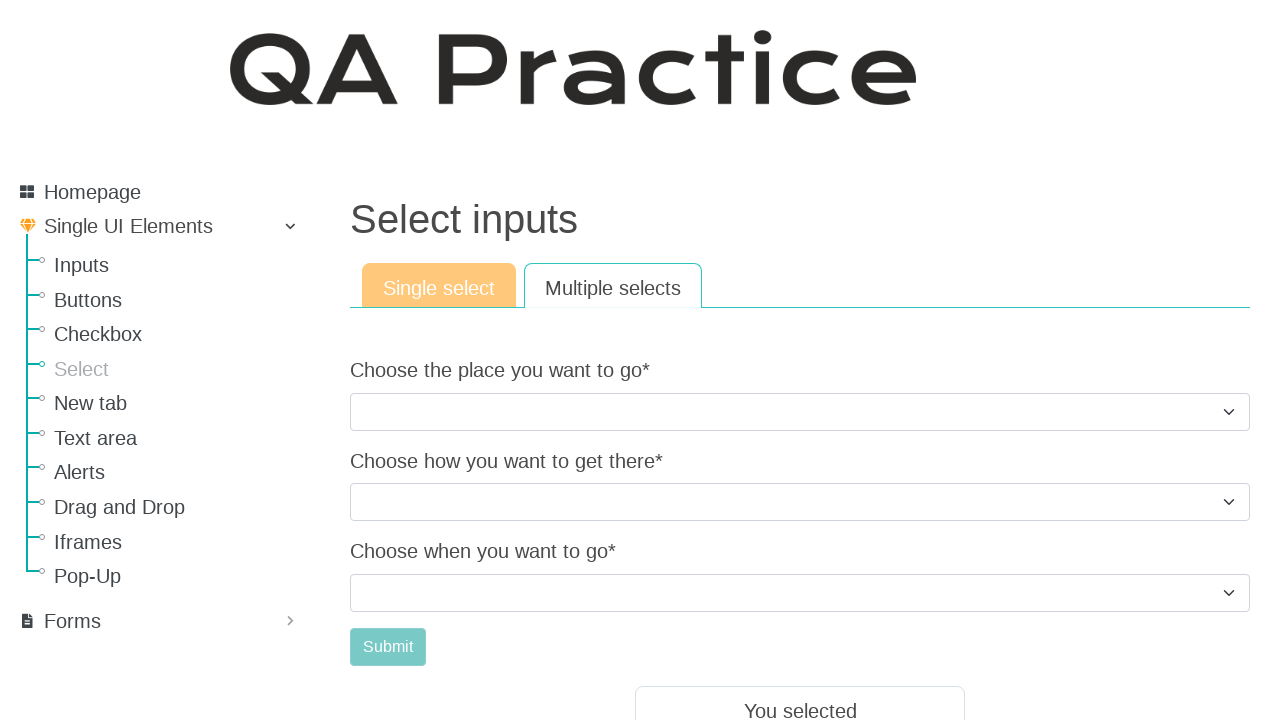

Result text element loaded and visible
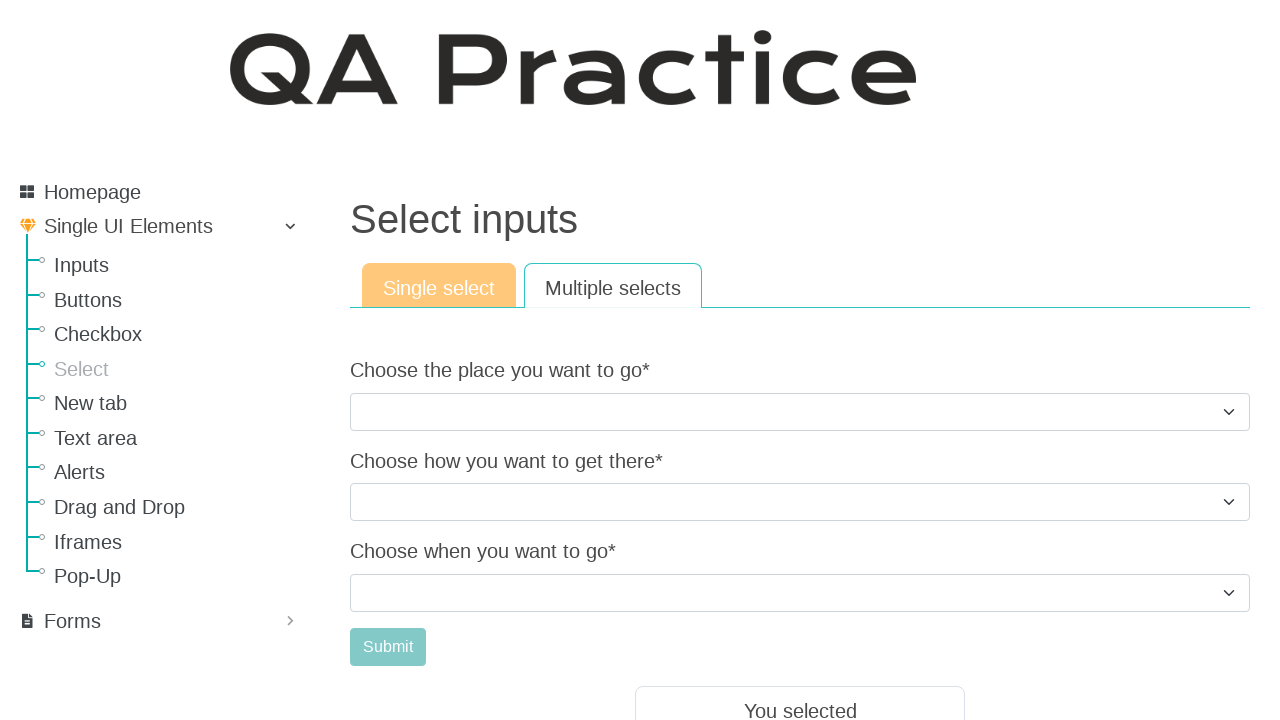

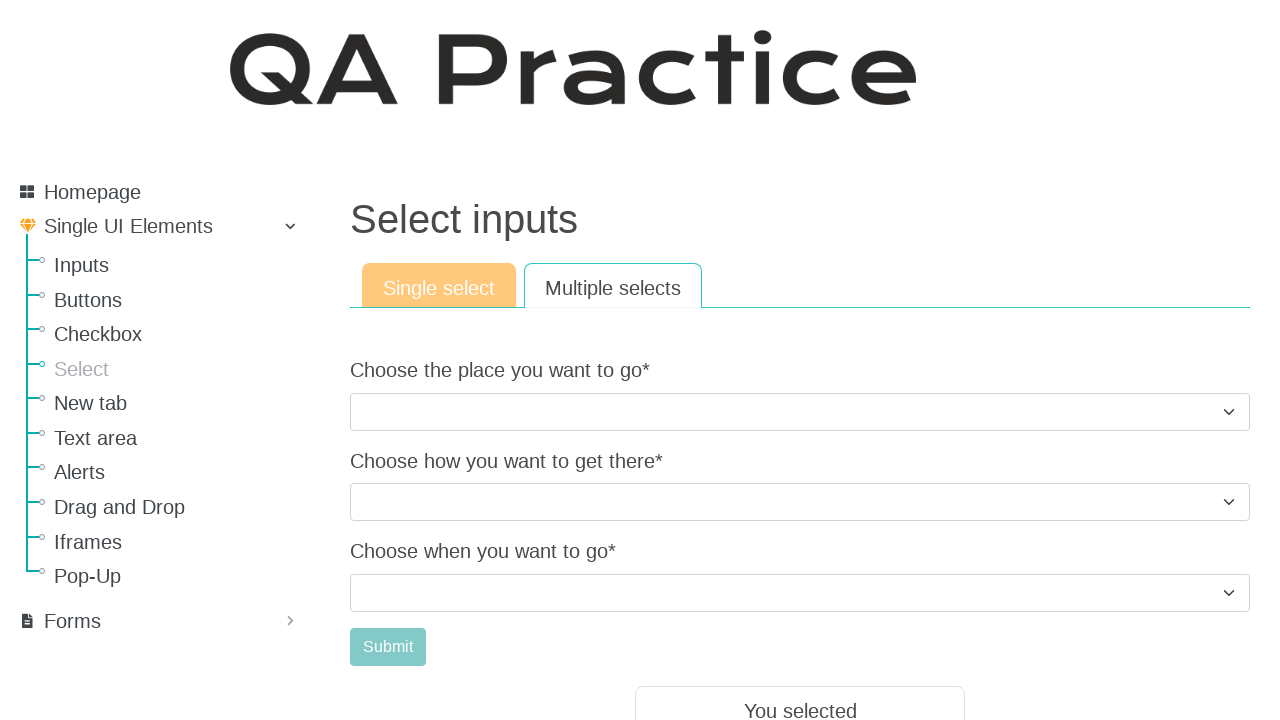